Tests checkbox functionality by verifying initial unchecked state, clicking all three checkboxes to check them, verifying checked state, then clicking again to uncheck them.

Starting URL: https://formy-project.herokuapp.com/checkbox

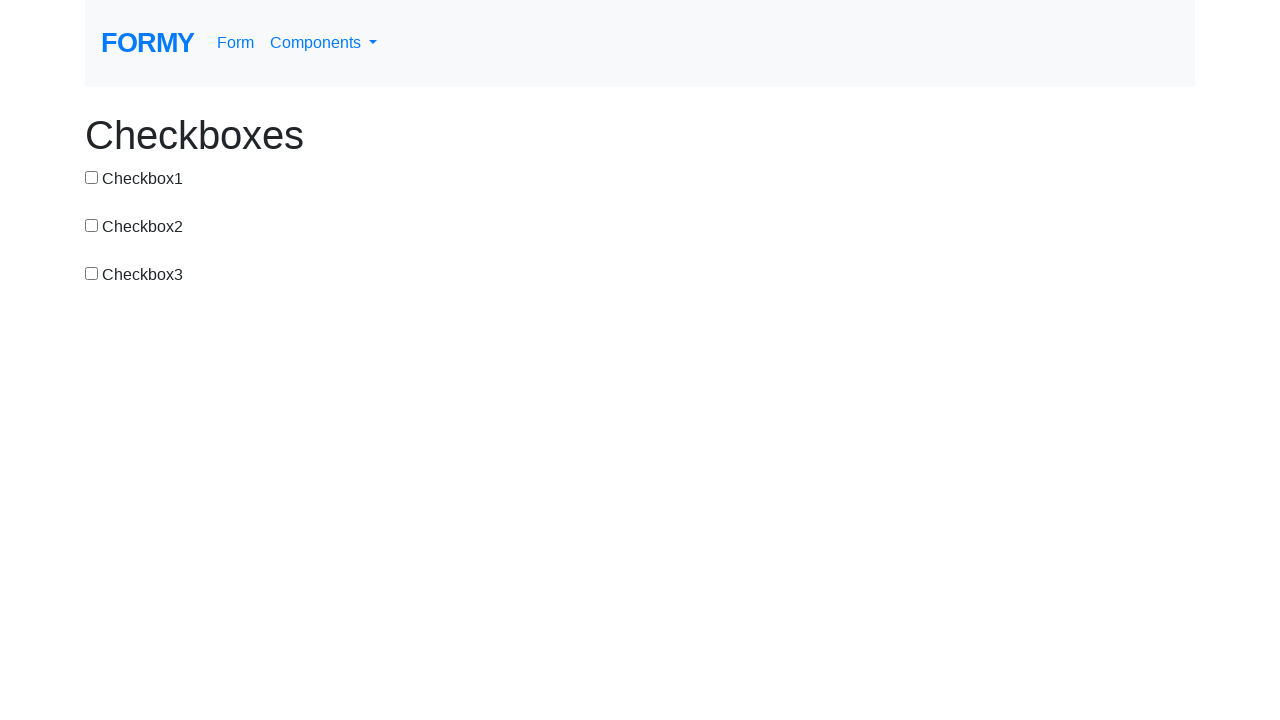

Verified page header displays 'Checkboxes'
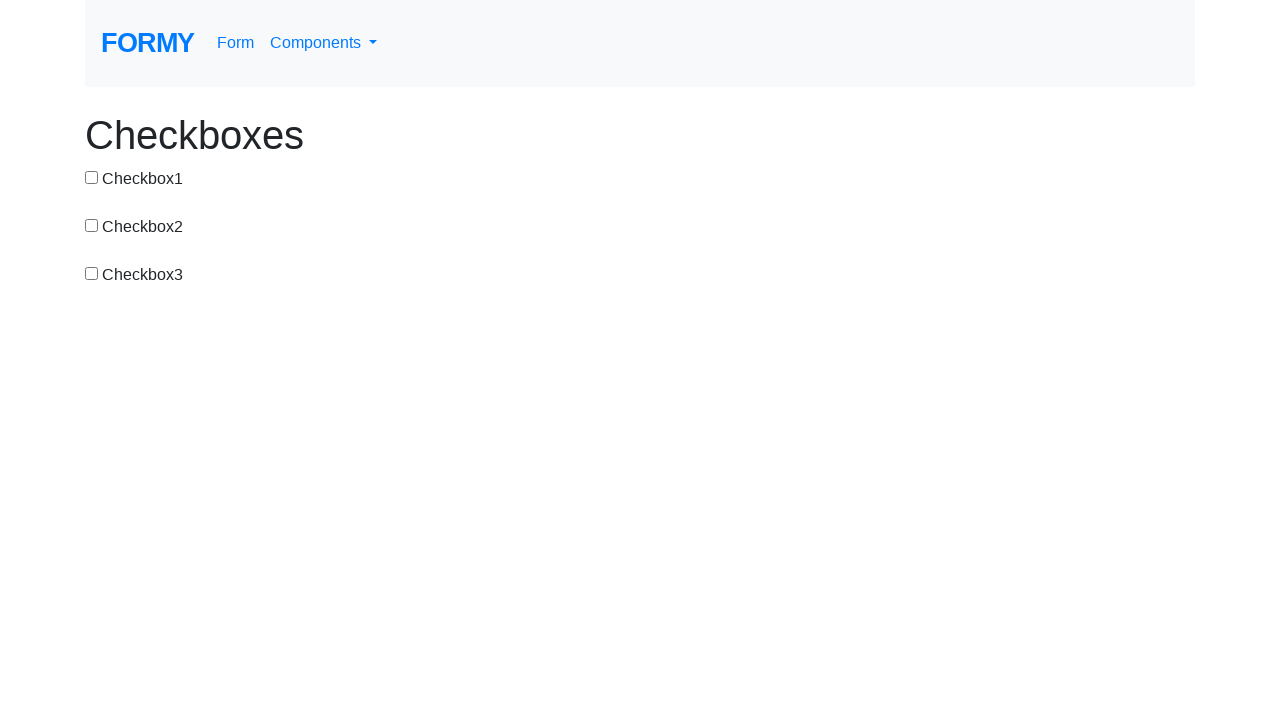

Verified checkbox 1 is initially unchecked
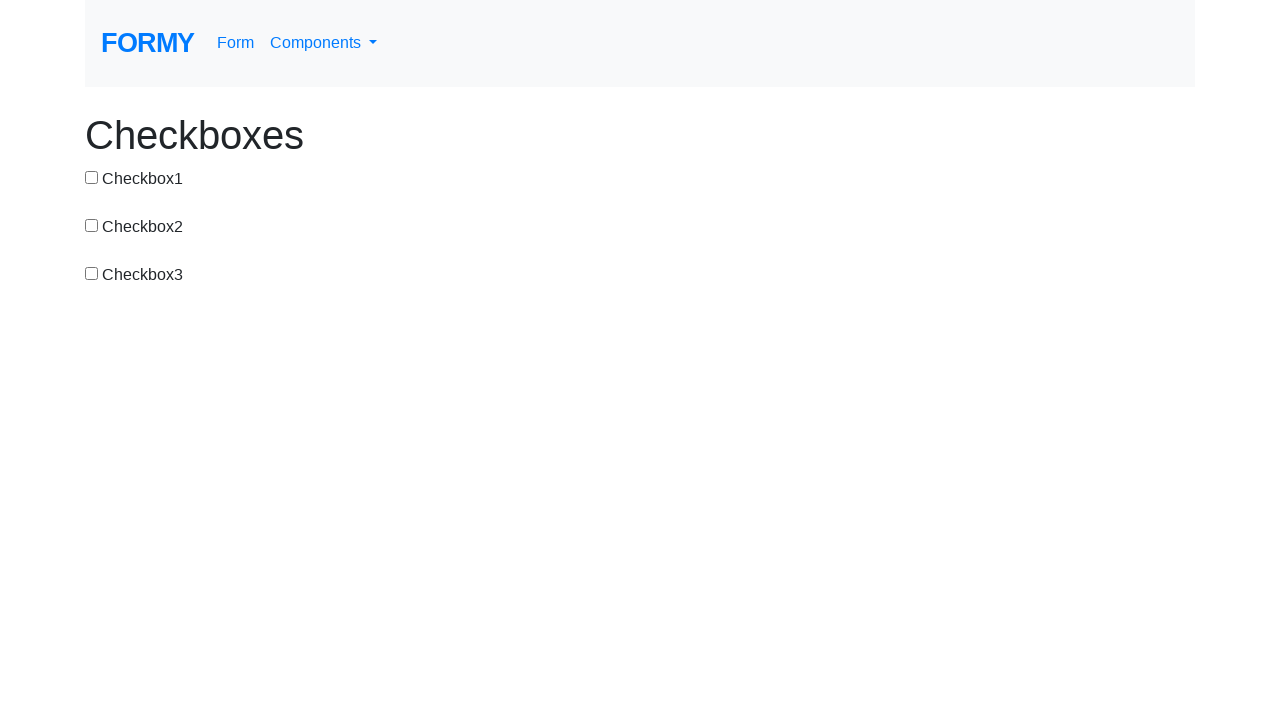

Verified checkbox 2 is initially unchecked
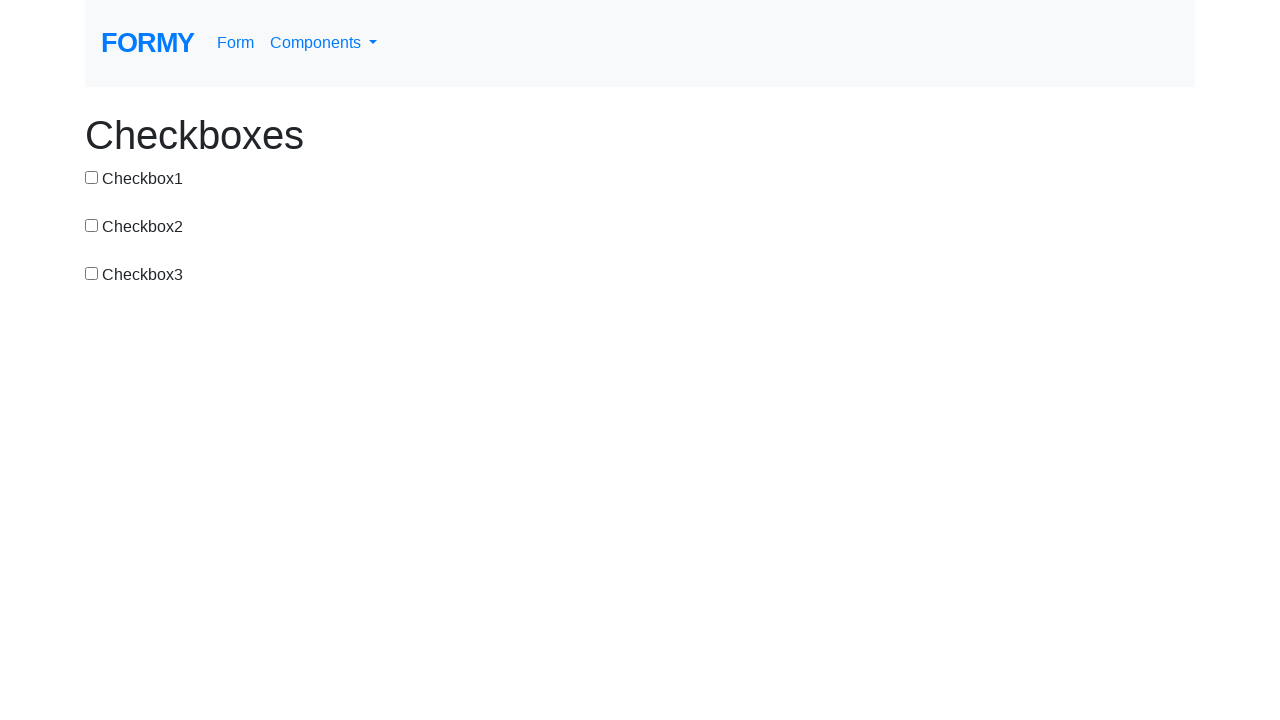

Verified checkbox 3 is initially unchecked
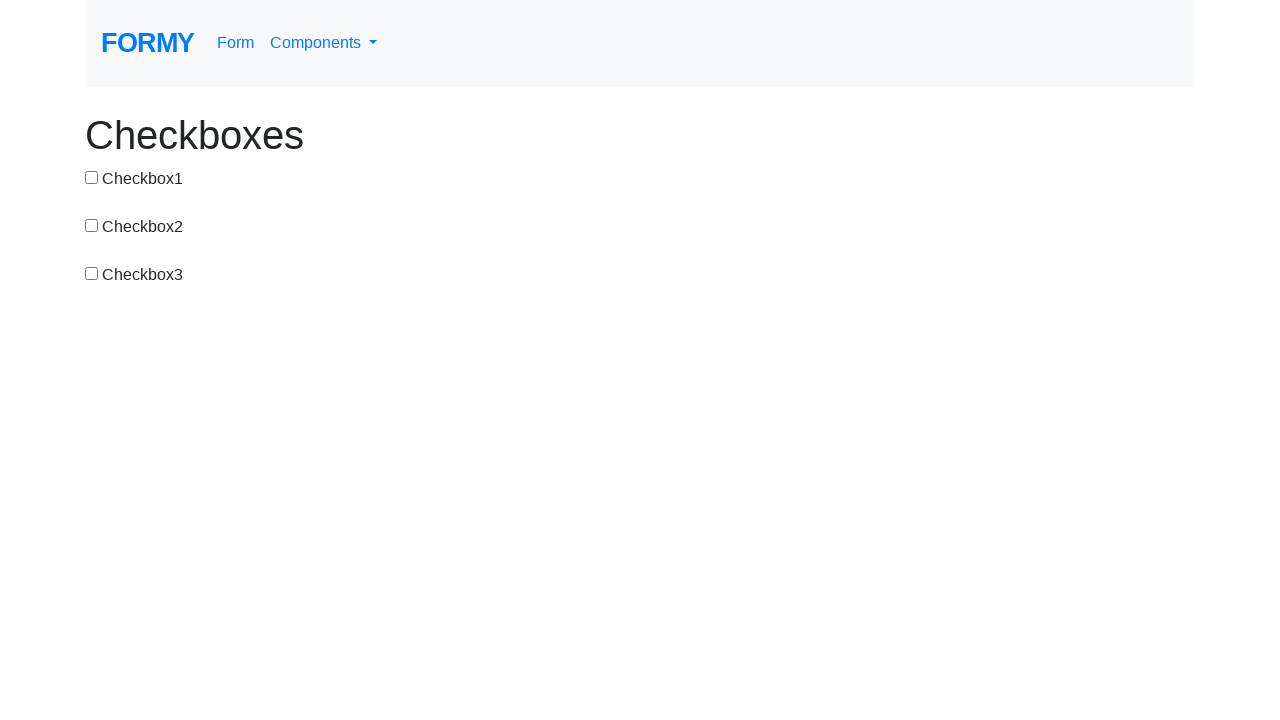

Clicked checkbox 1 to check it at (92, 177) on #checkbox-1
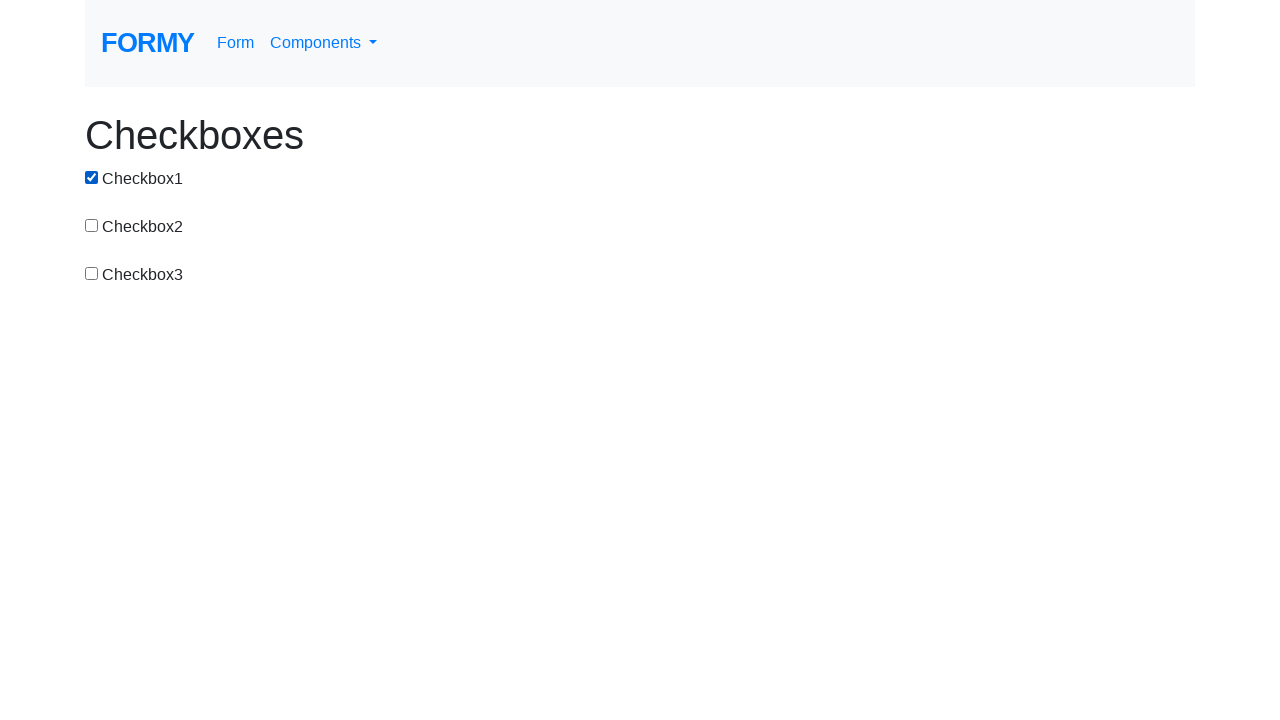

Clicked checkbox 2 to check it at (92, 225) on #checkbox-2
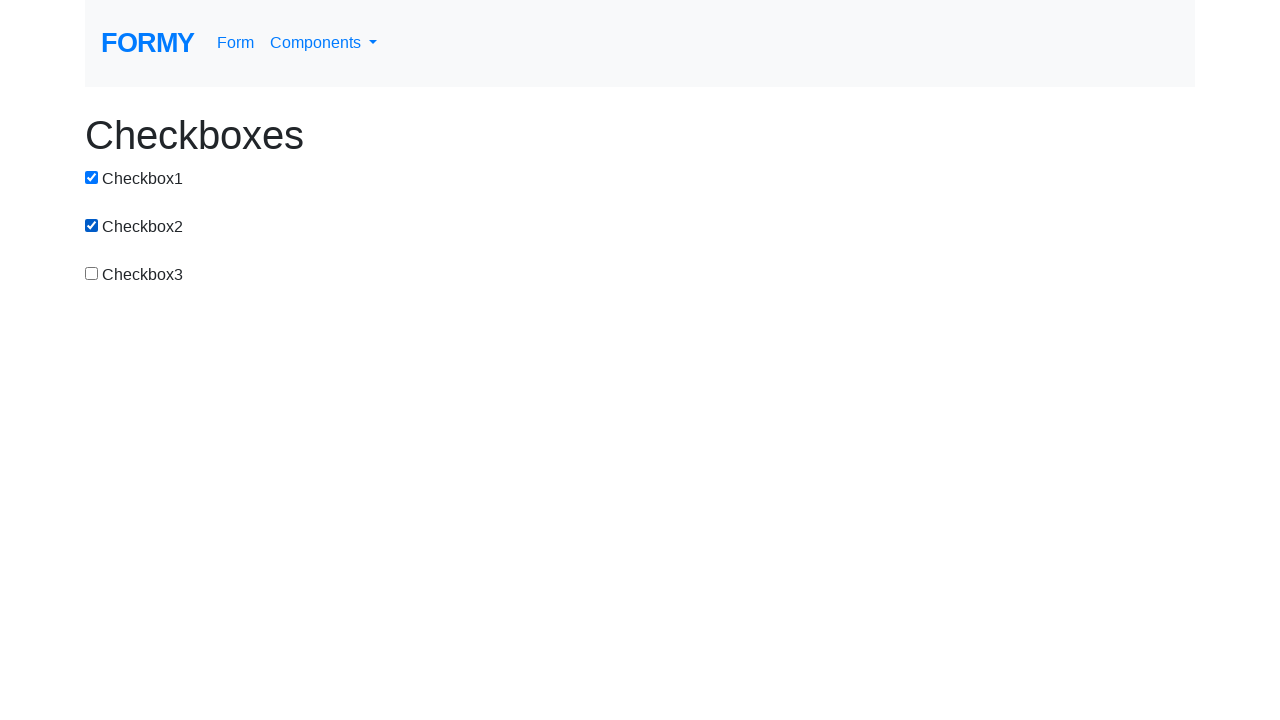

Clicked checkbox 3 to check it at (92, 273) on #checkbox-3
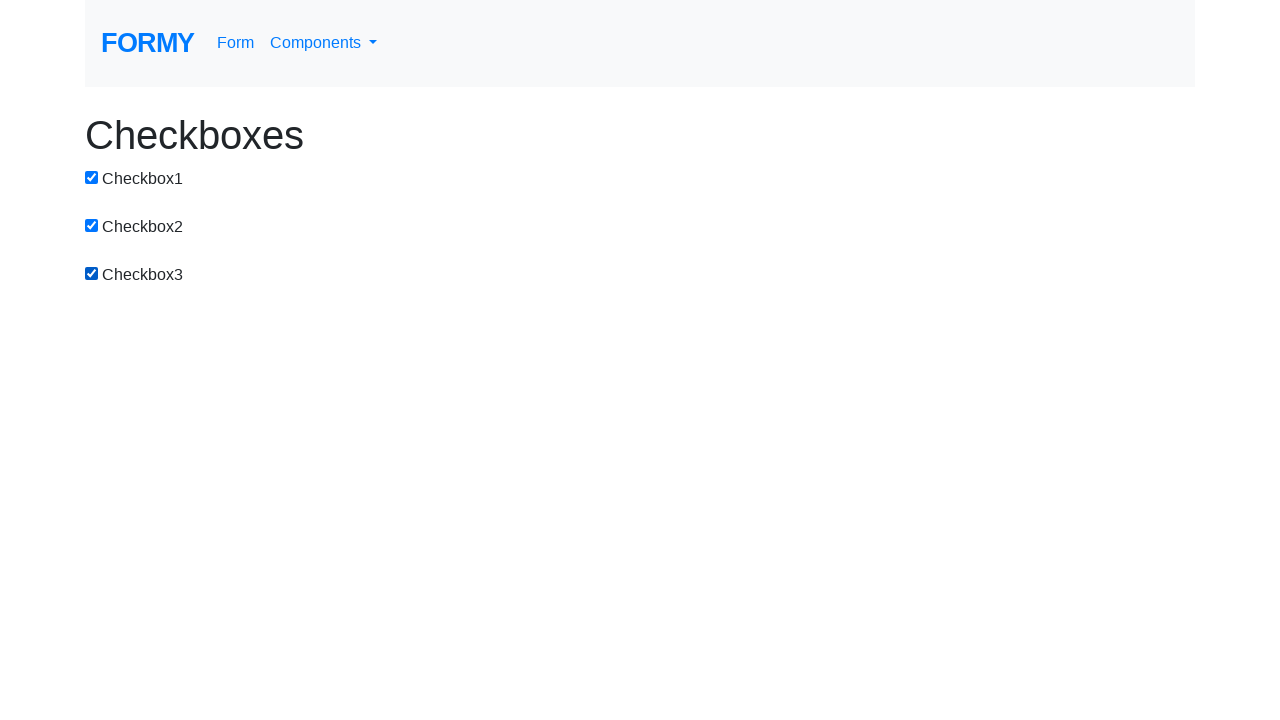

Verified checkbox 1 is now checked
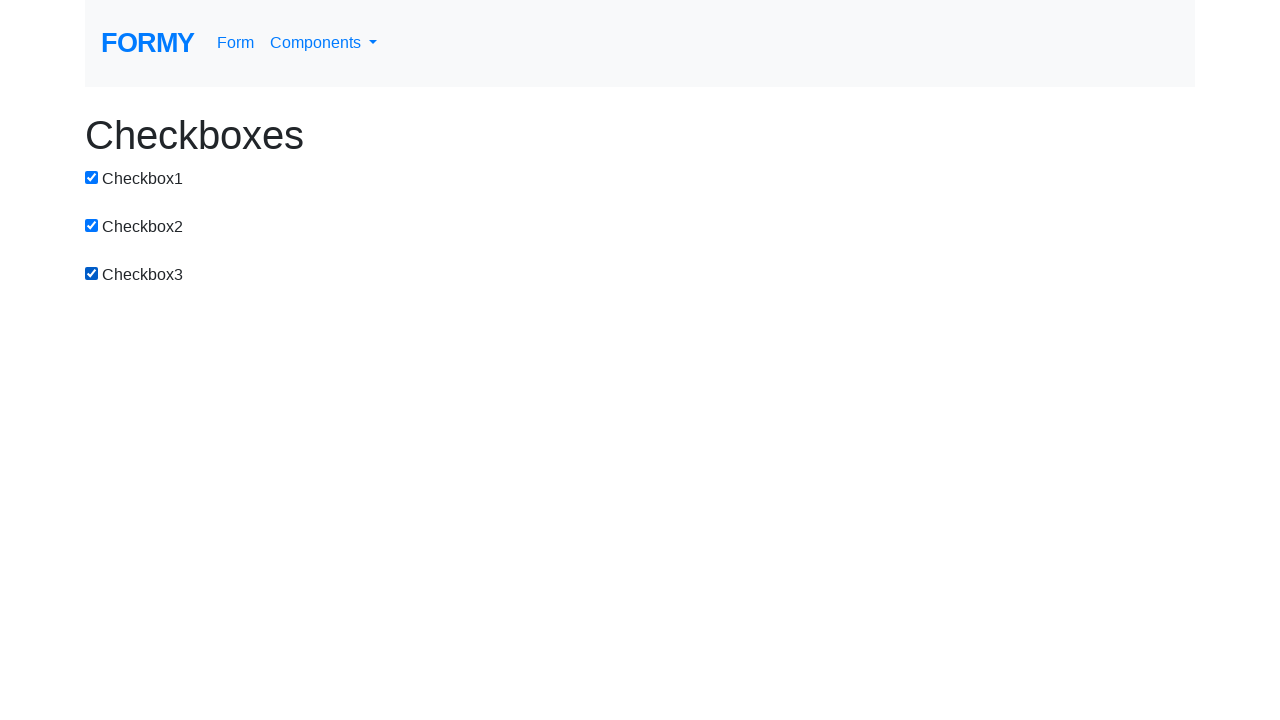

Verified checkbox 2 is now checked
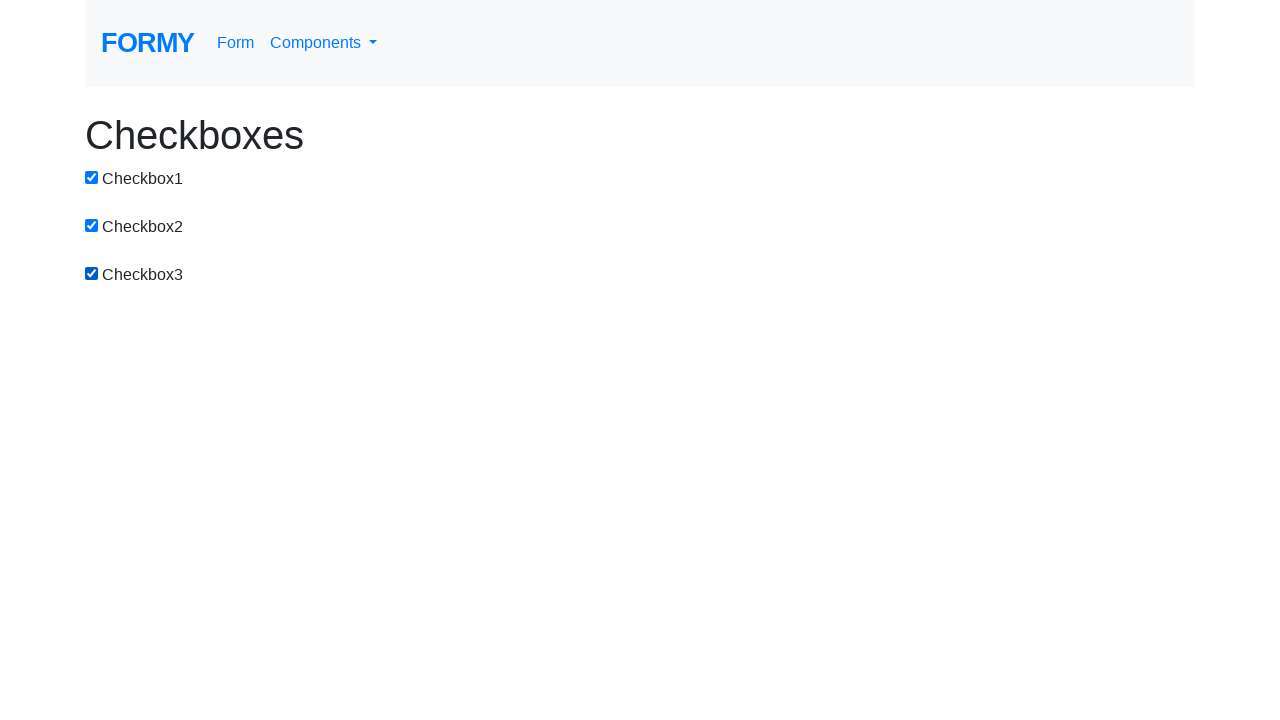

Verified checkbox 3 is now checked
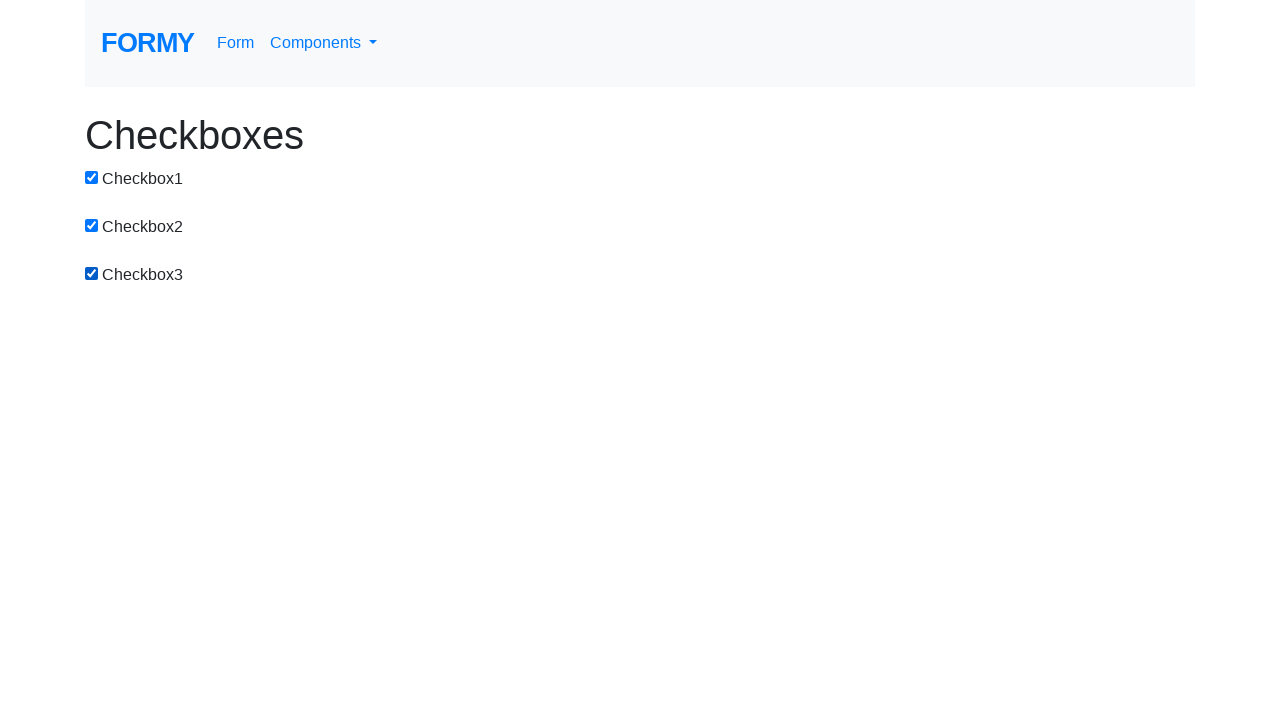

Clicked checkbox 1 to uncheck it at (92, 177) on #checkbox-1
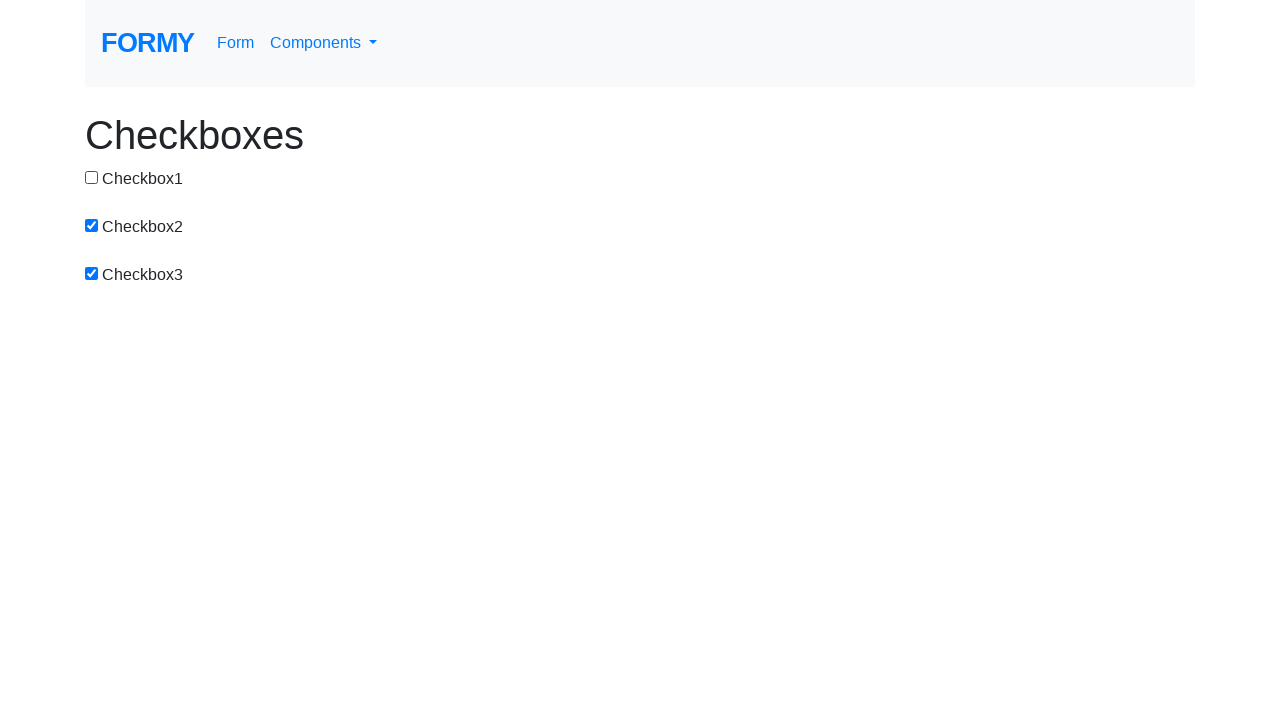

Clicked checkbox 2 to uncheck it at (92, 225) on #checkbox-2
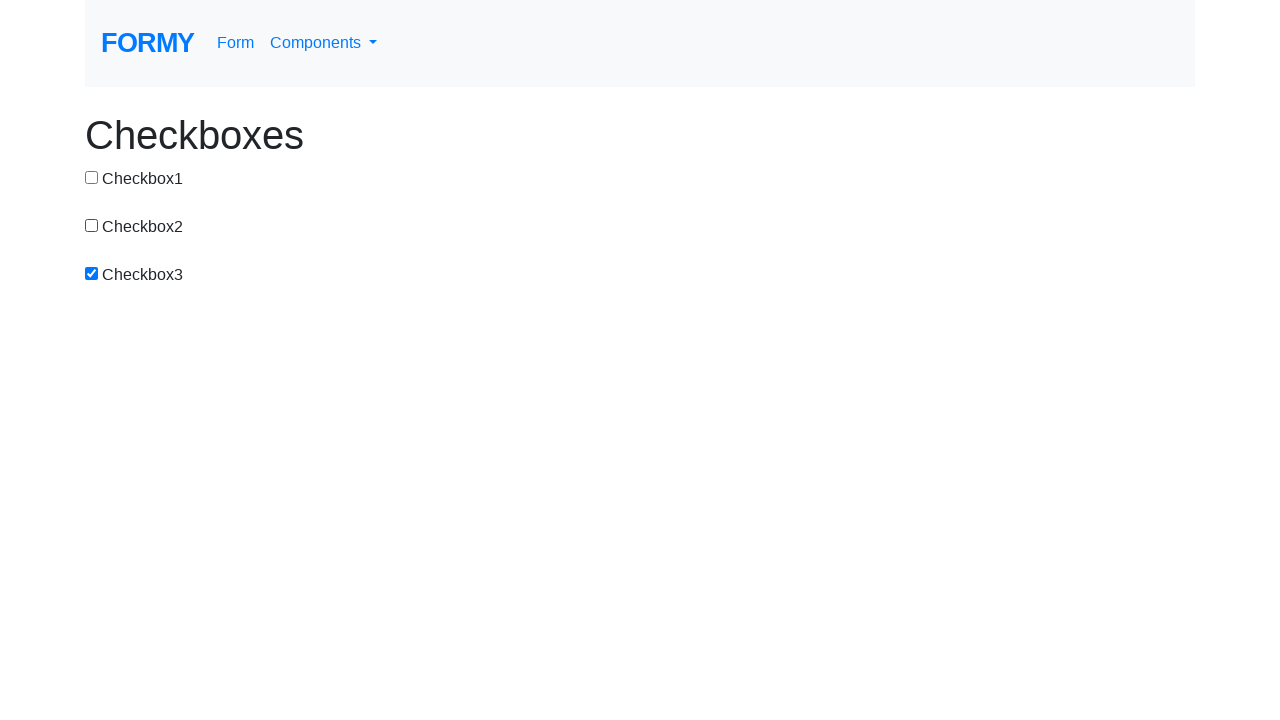

Clicked checkbox 3 to uncheck it at (92, 273) on #checkbox-3
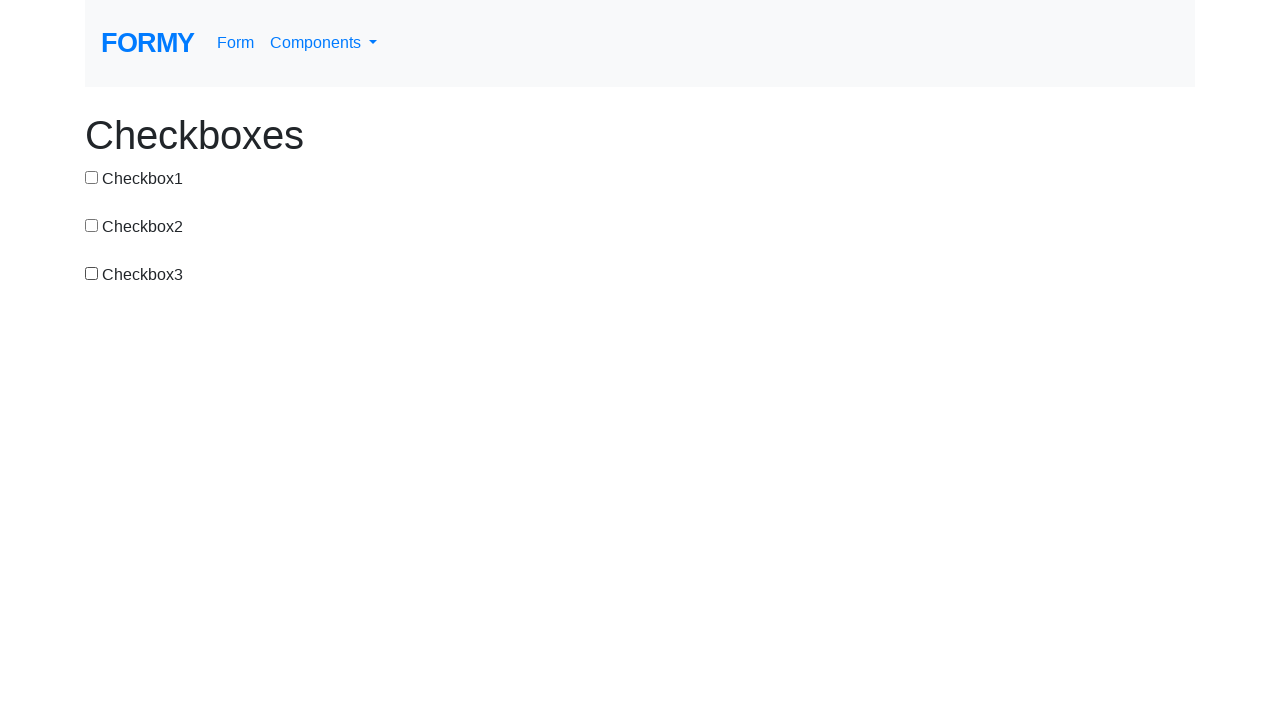

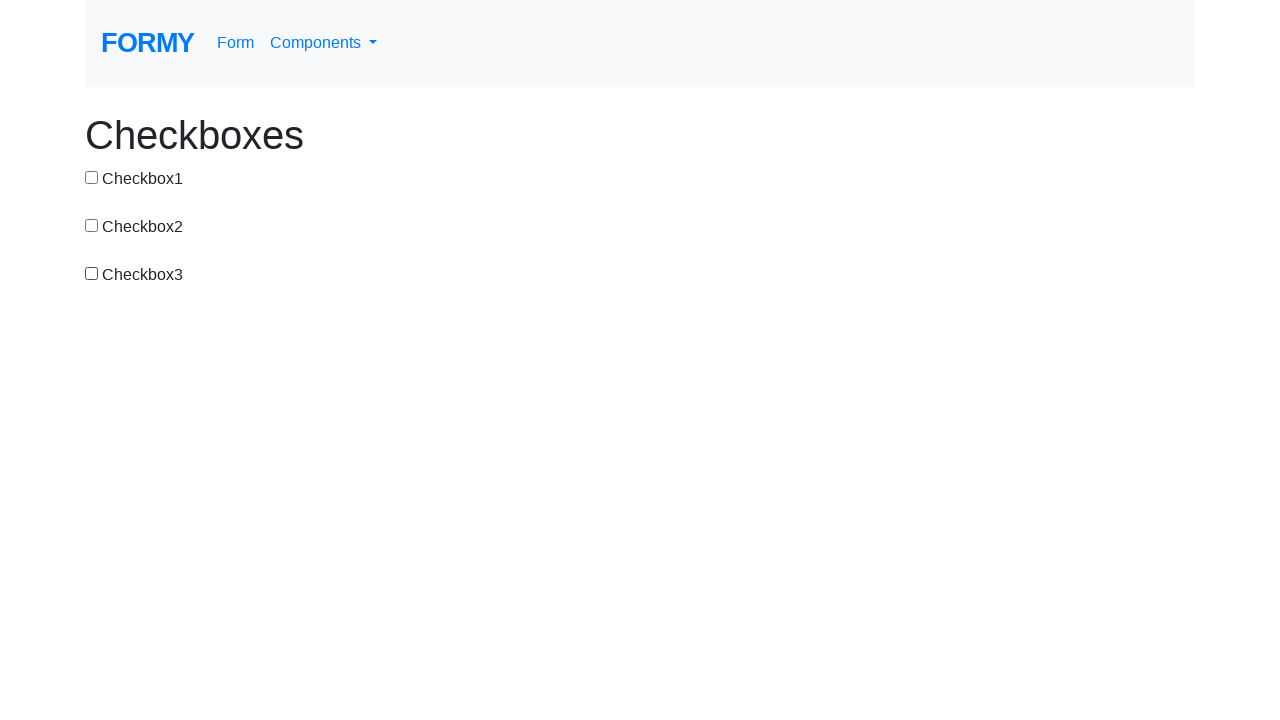